Tests interaction with an iframe on W3Schools by switching to the iframe, clicking a button inside it, then switching back to the main content and clicking a navigation link

Starting URL: https://www.w3schools.com/js/tryit.asp?filename=tryjs_myfirst

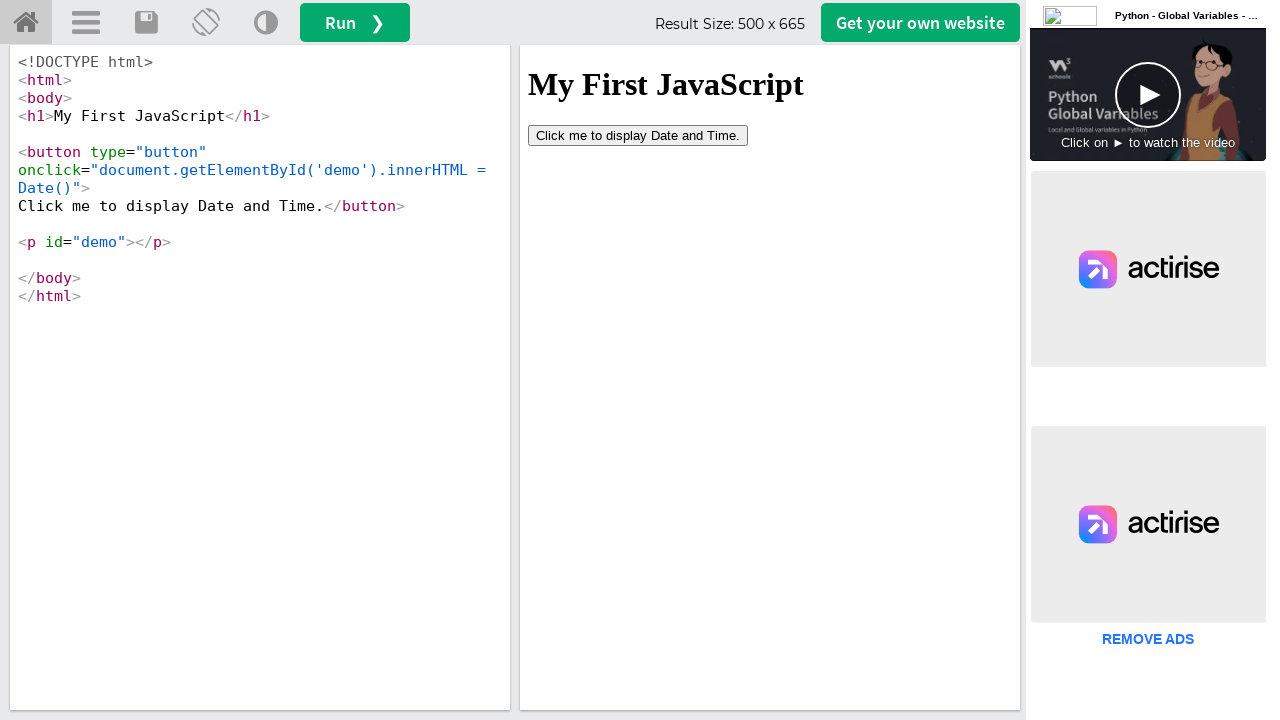

Waited for iframe#iframeResult to load
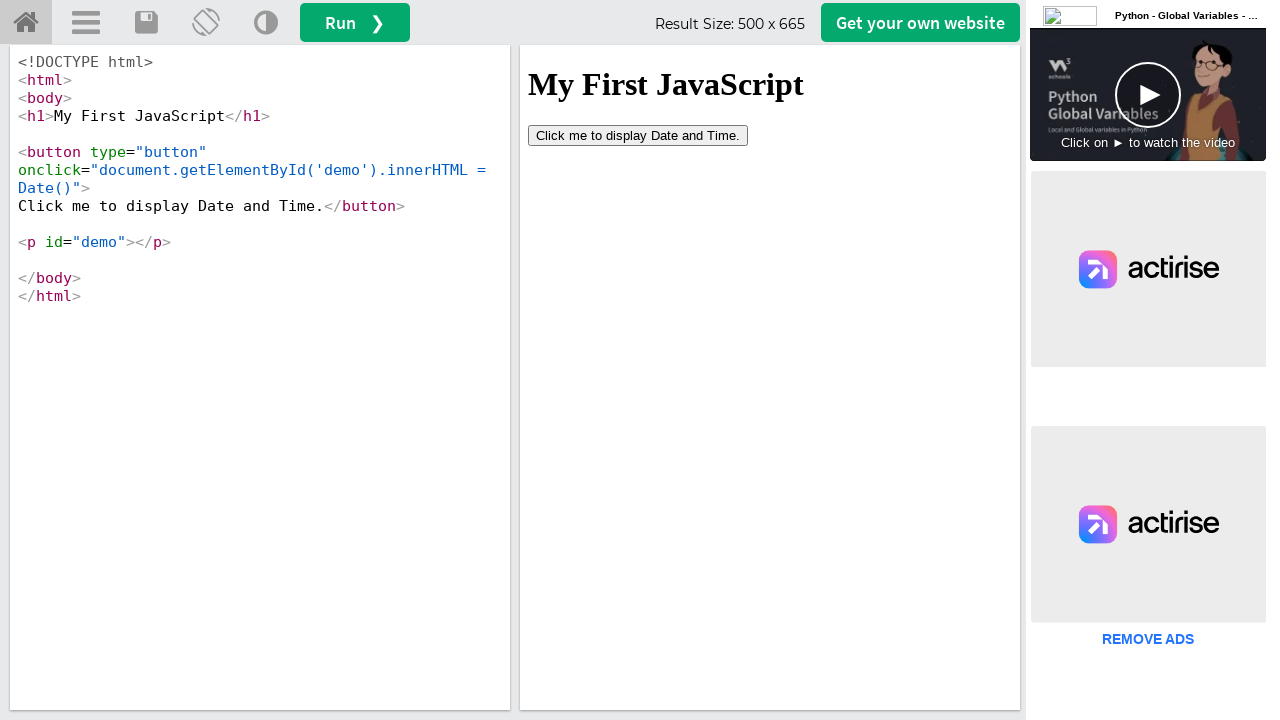

Located iframe#iframeResult for interaction
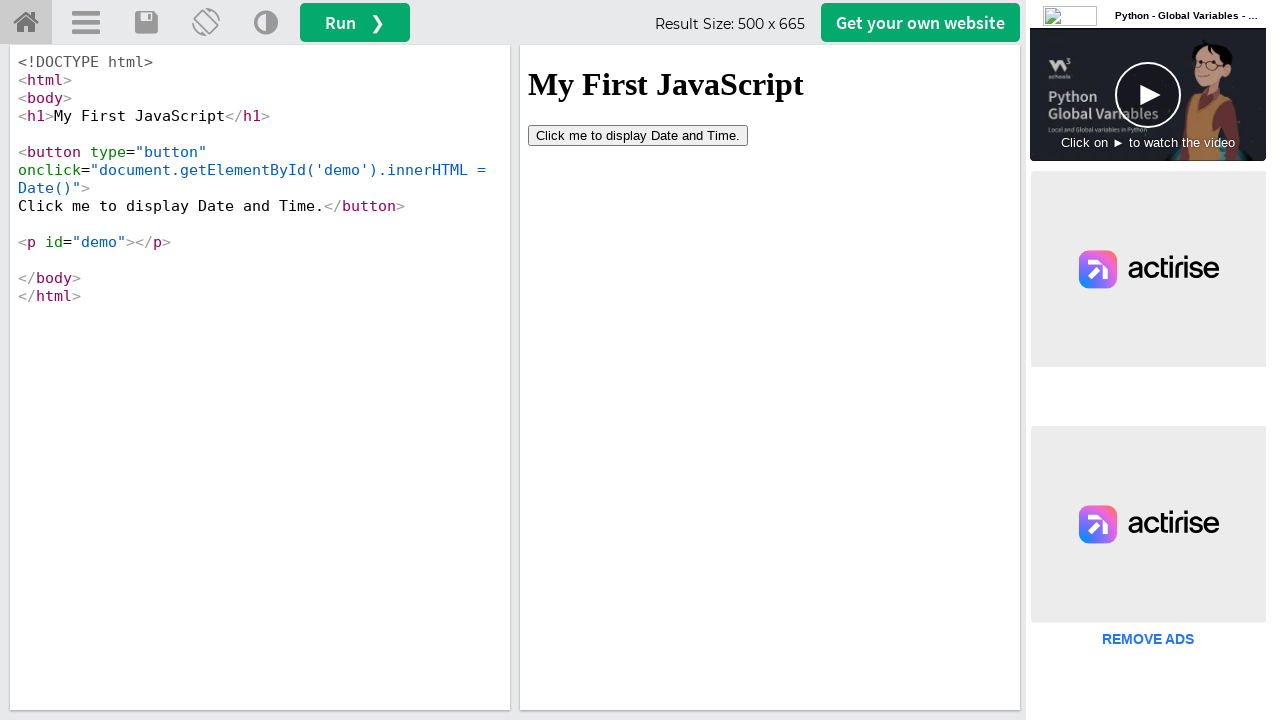

Clicked 'Click me' button inside the iframe at (638, 135) on iframe#iframeResult >> internal:control=enter-frame >> button:has-text('Click me
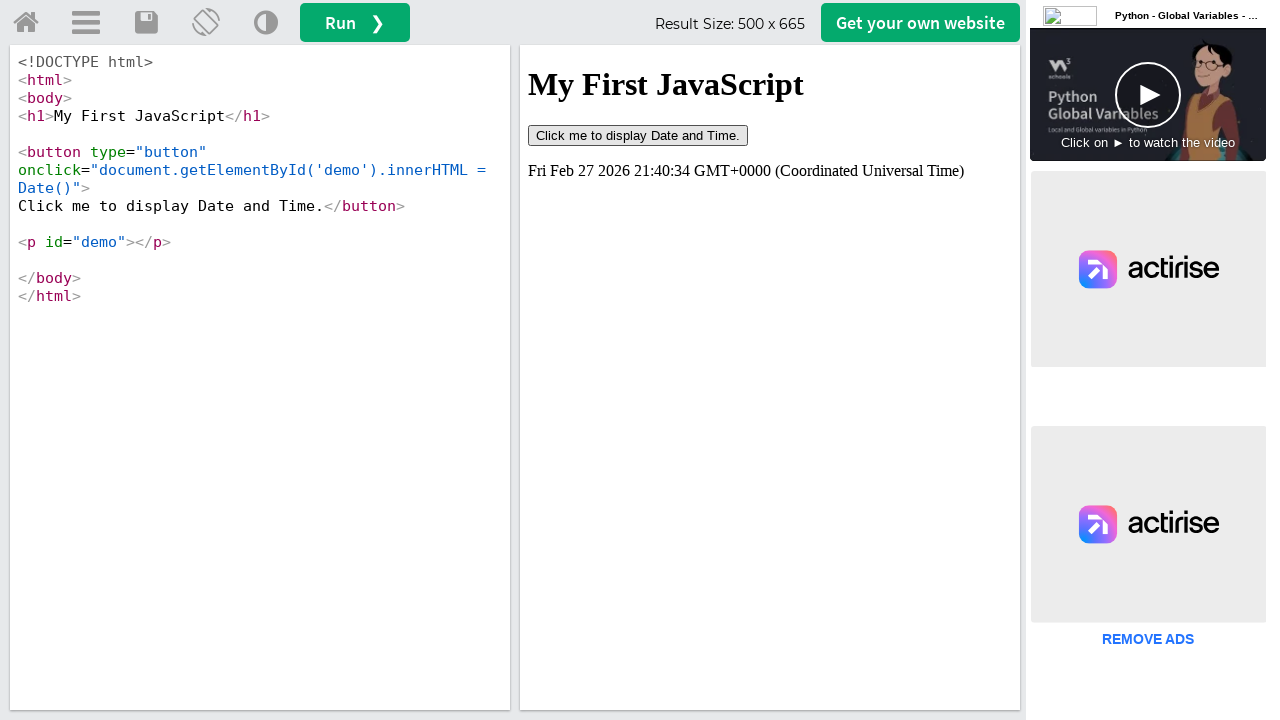

Clicked 'Try it Home' navigation link in main content at (26, 23) on a#tryhome
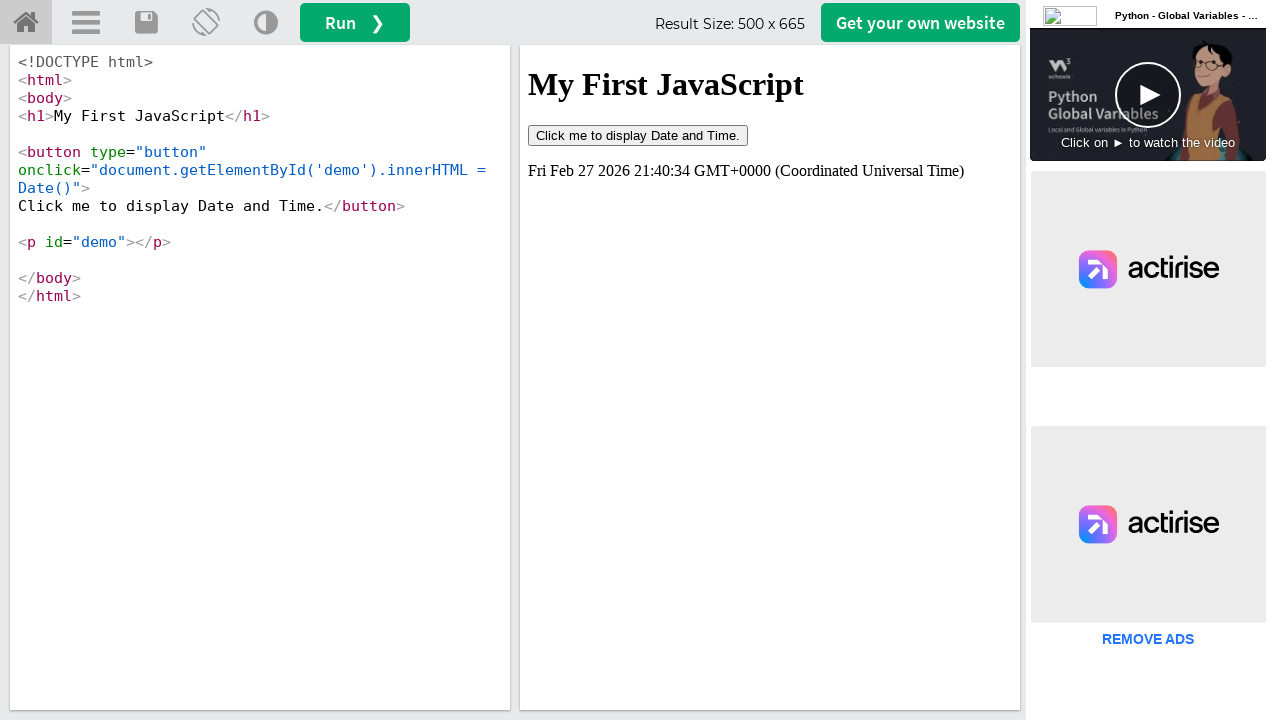

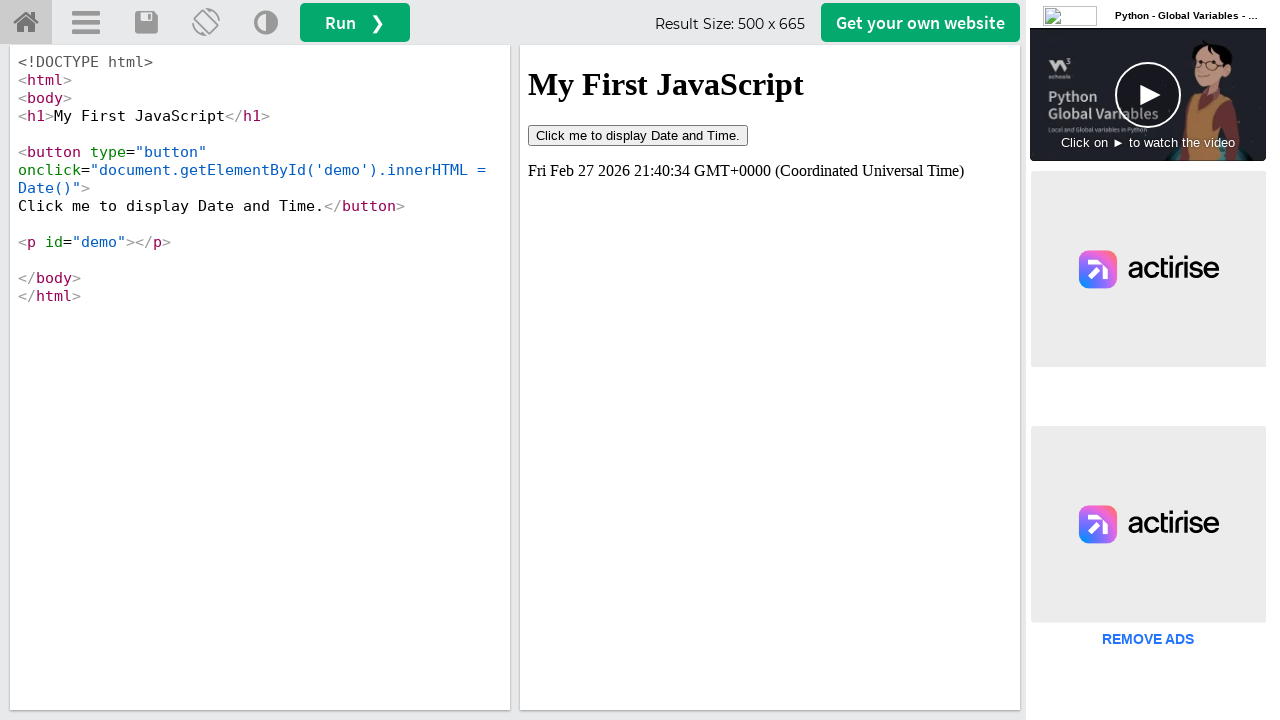